Tests selecting multiple options from a dropdown without using the Select class by iterating through options and clicking on specific items (IntelliJ IDEA and NetBeans)

Starting URL: https://www.hyrtutorials.com/p/html-dropdown-elements-practice.html

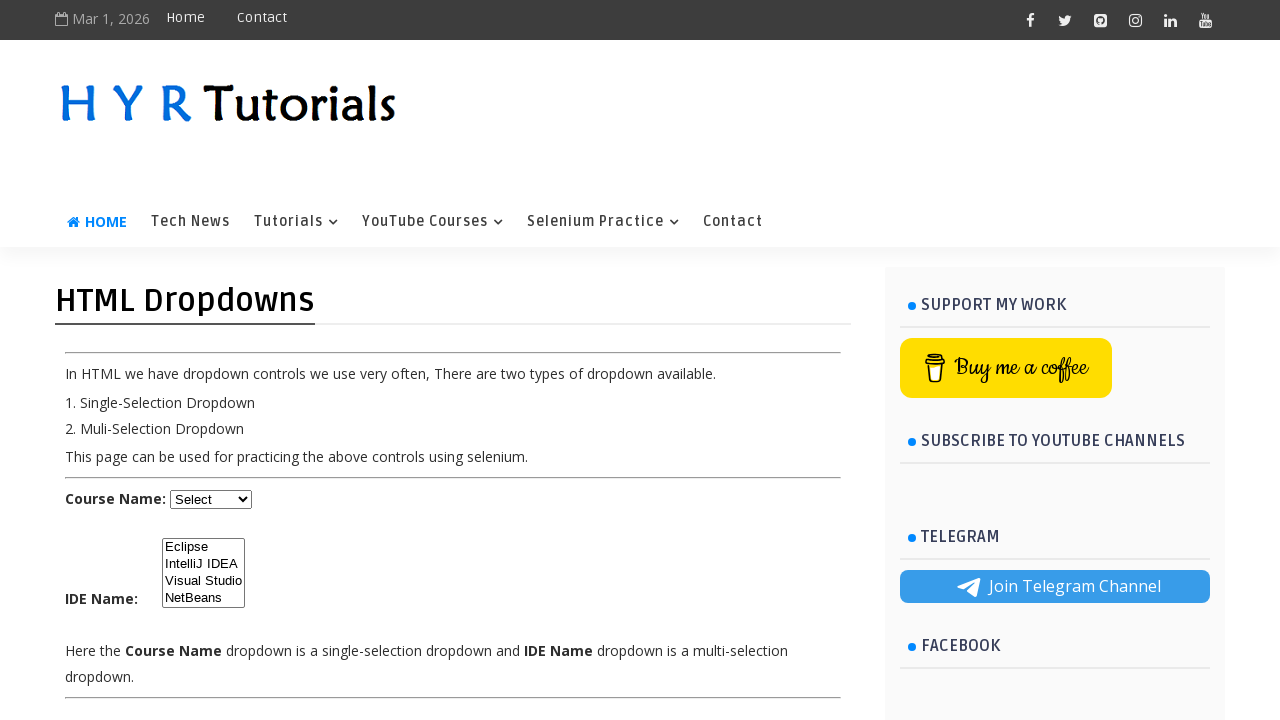

Waited for IDE dropdown to be visible
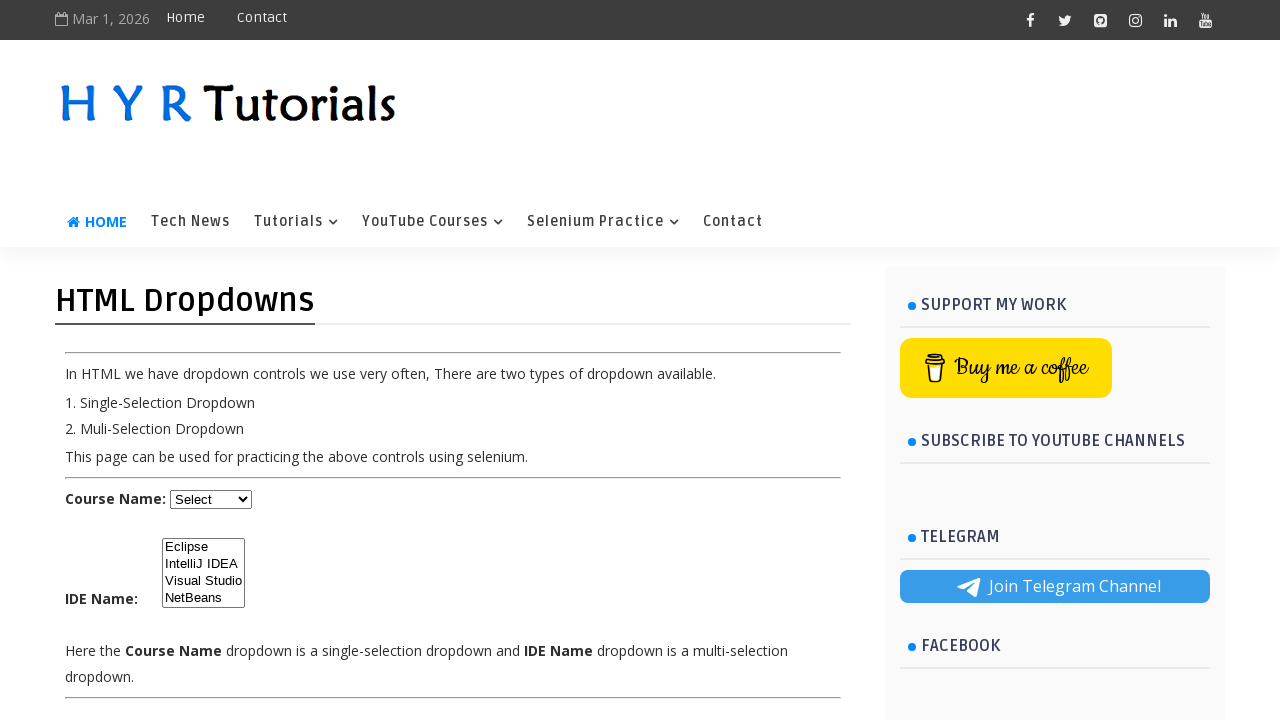

Clicked on IntelliJ IDEA option in dropdown at (204, 564) on select#ide option:has-text('IntelliJ IDEA')
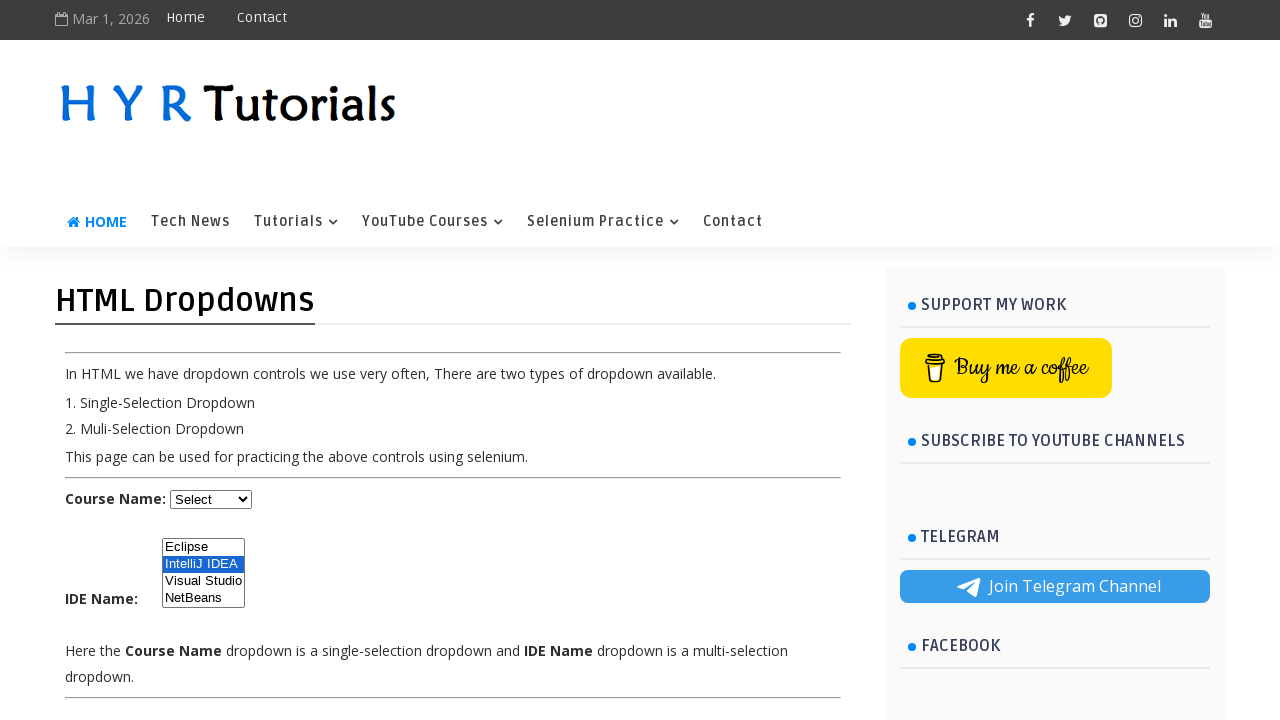

Clicked on NetBeans option in dropdown at (204, 598) on select#ide option:has-text('NetBeans')
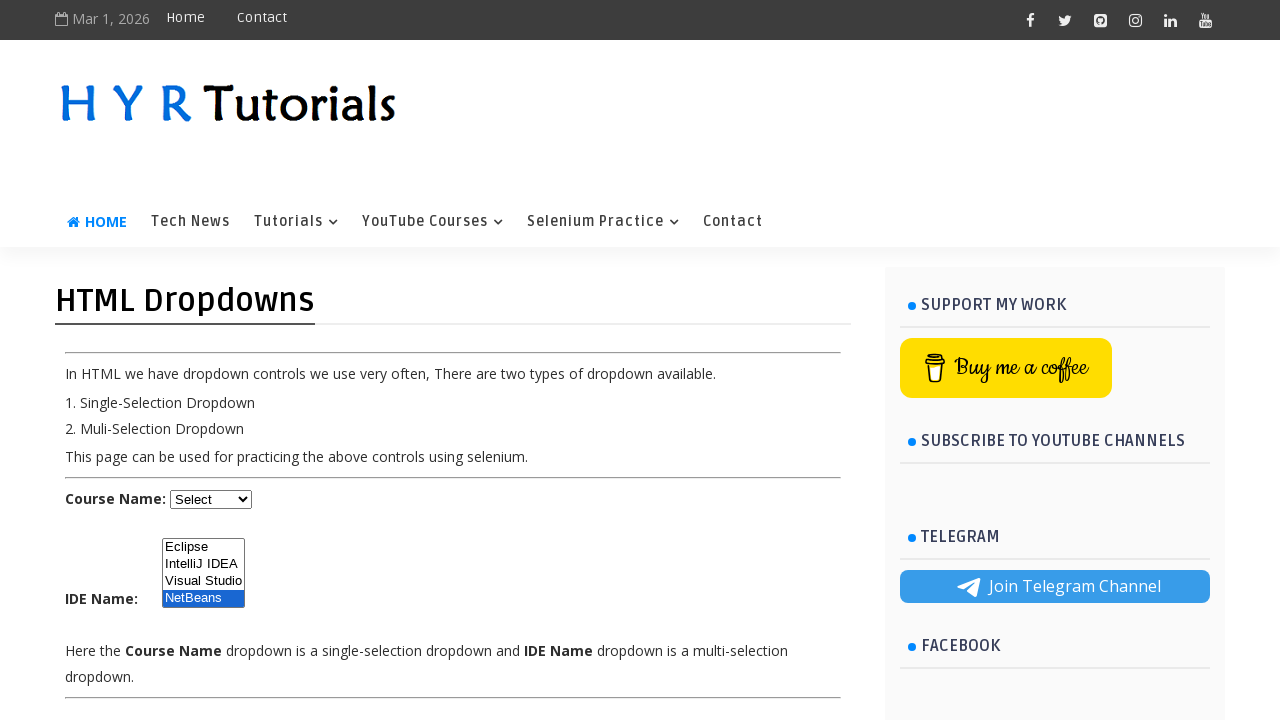

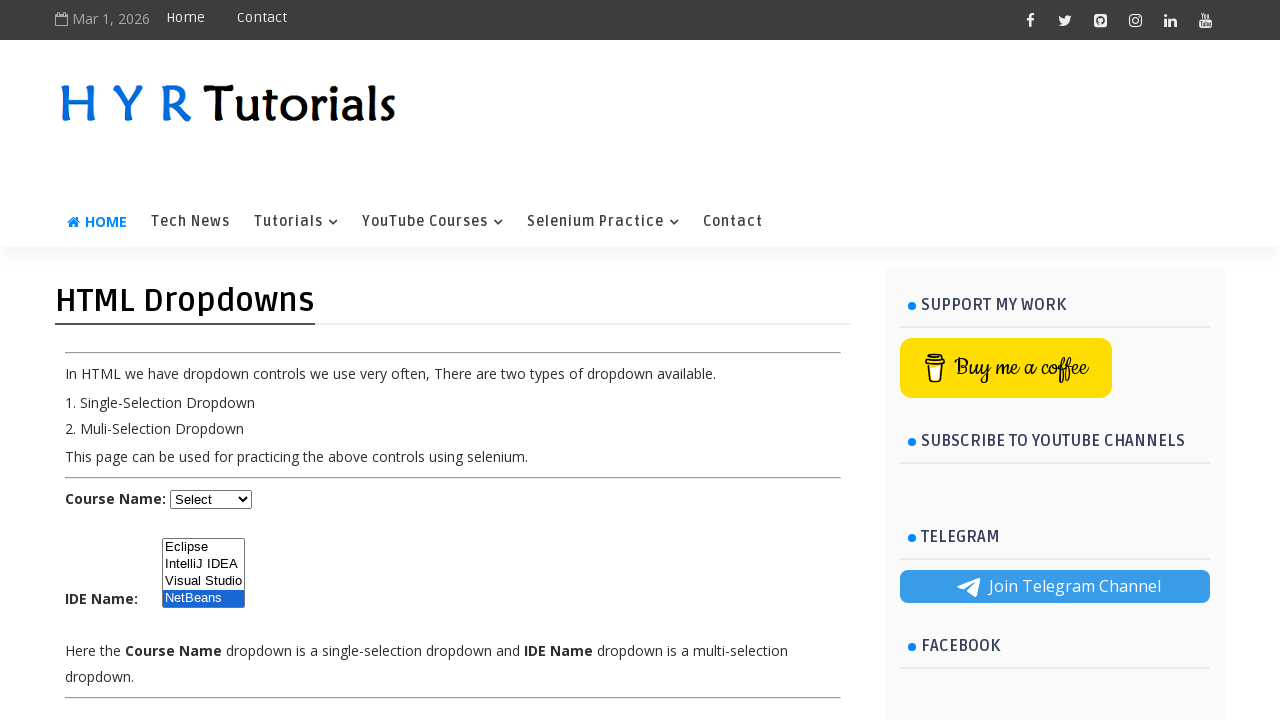